Tests a practice form by filling out all fields including name, email, gender, phone, date of birth, subject, hobbies, address, state, and city, then submits the form and closes the confirmation modal.

Starting URL: https://demoqa.com/automation-practice-form

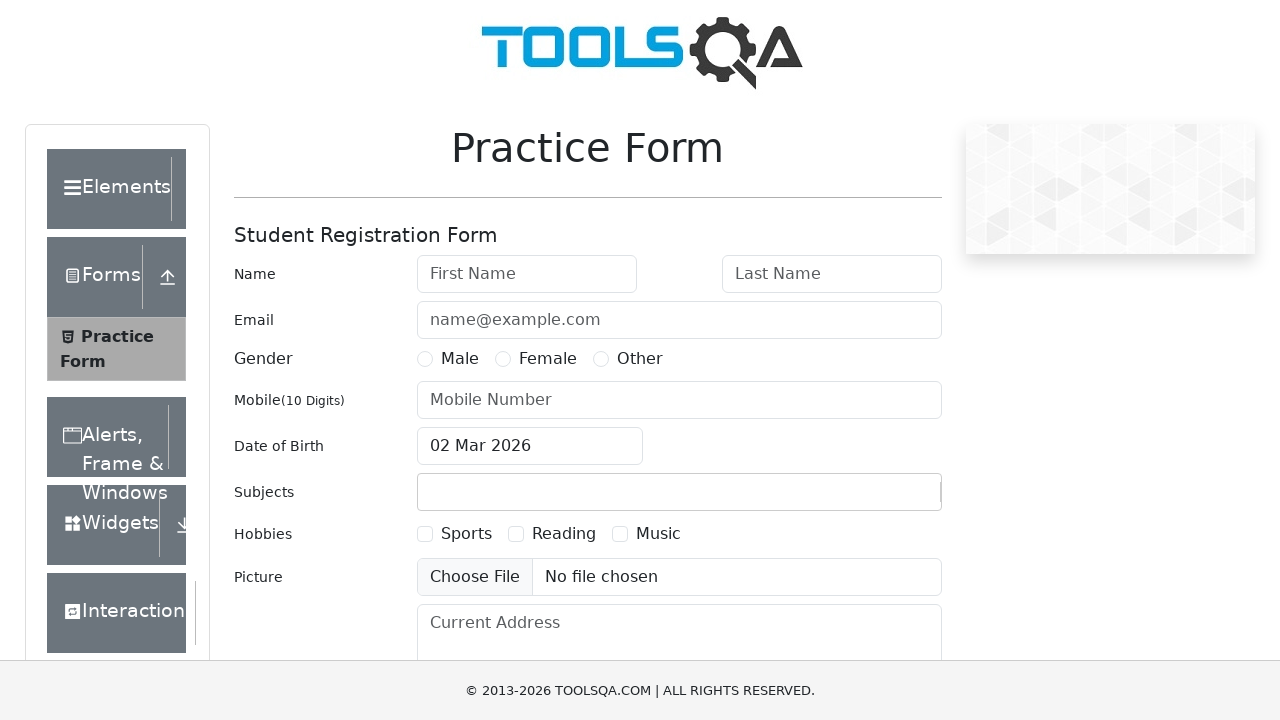

Filled first name field with 'Pratim' on input#firstName
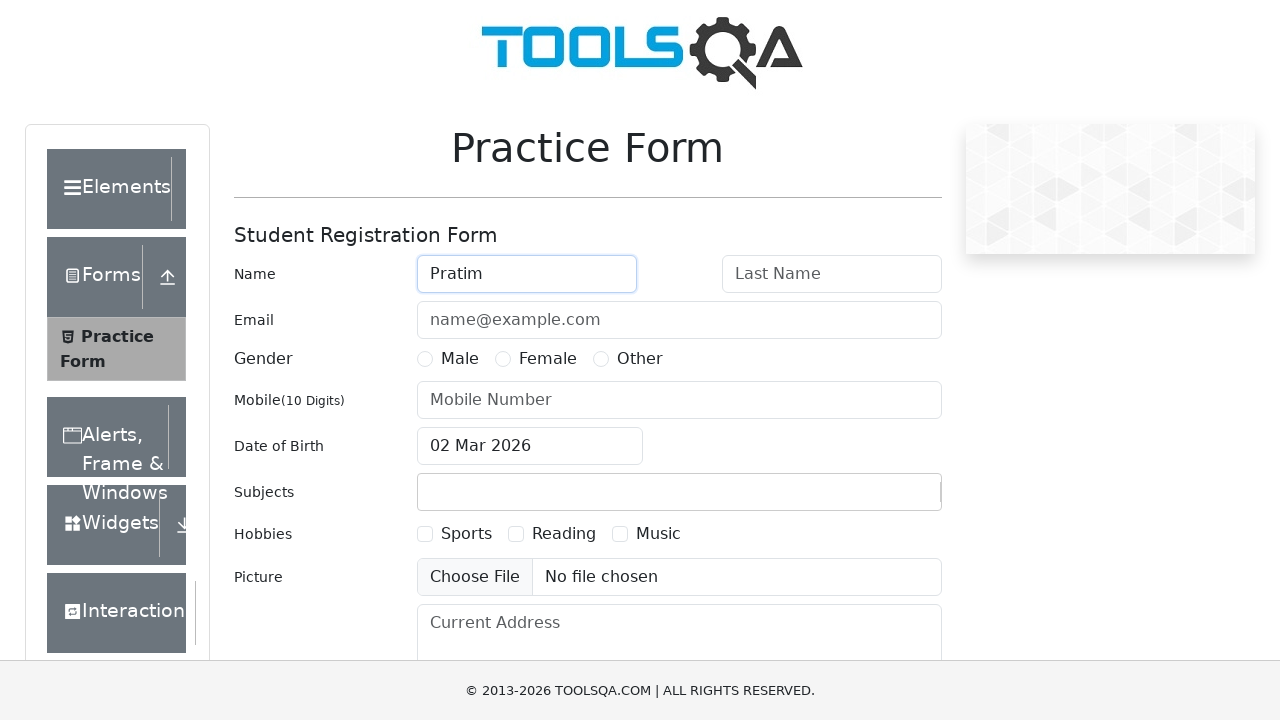

Filled last name field with 'Majumder' on input#lastName
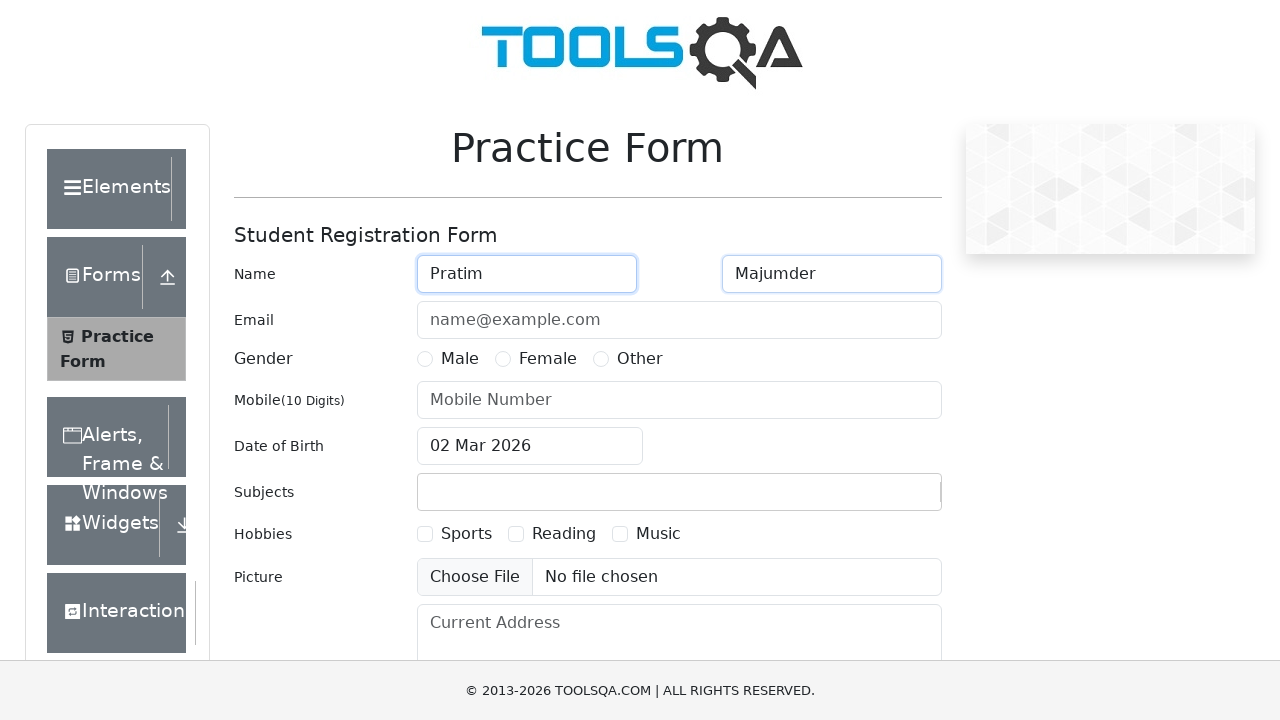

Filled email field with 'example@india.com' on input#userEmail
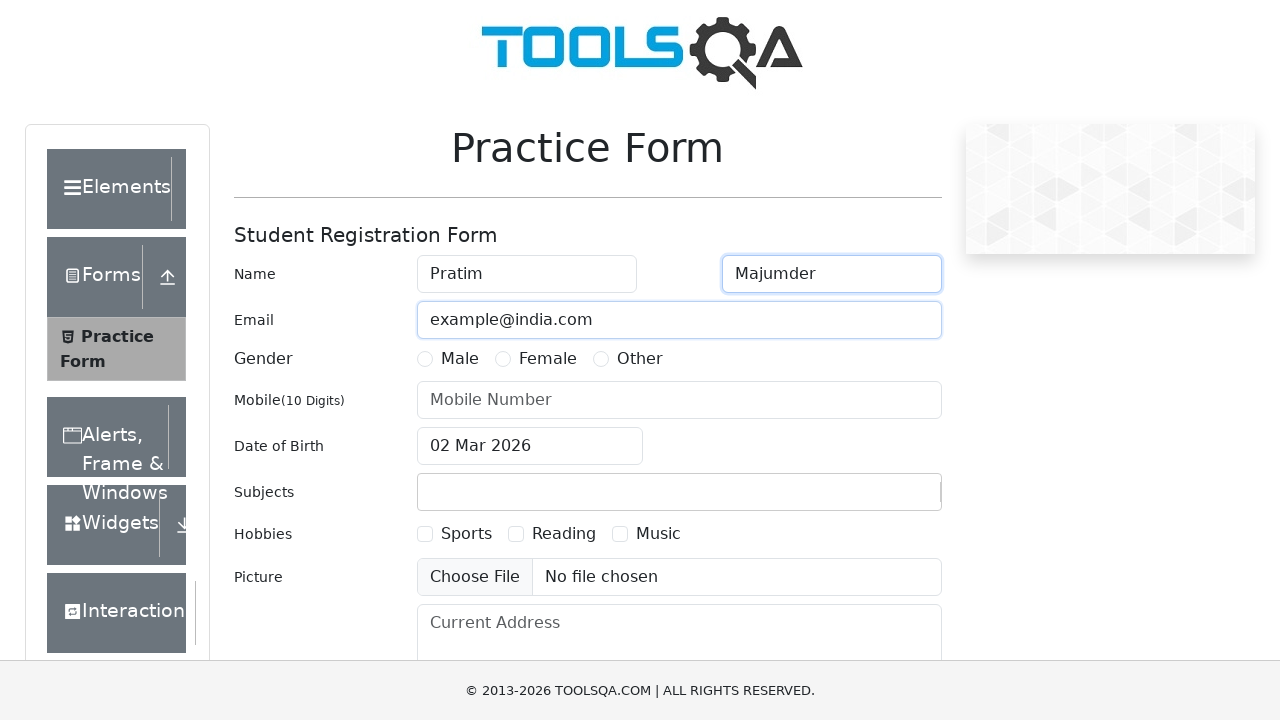

Selected Male gender radio button at (460, 359) on label[for='gender-radio-1']
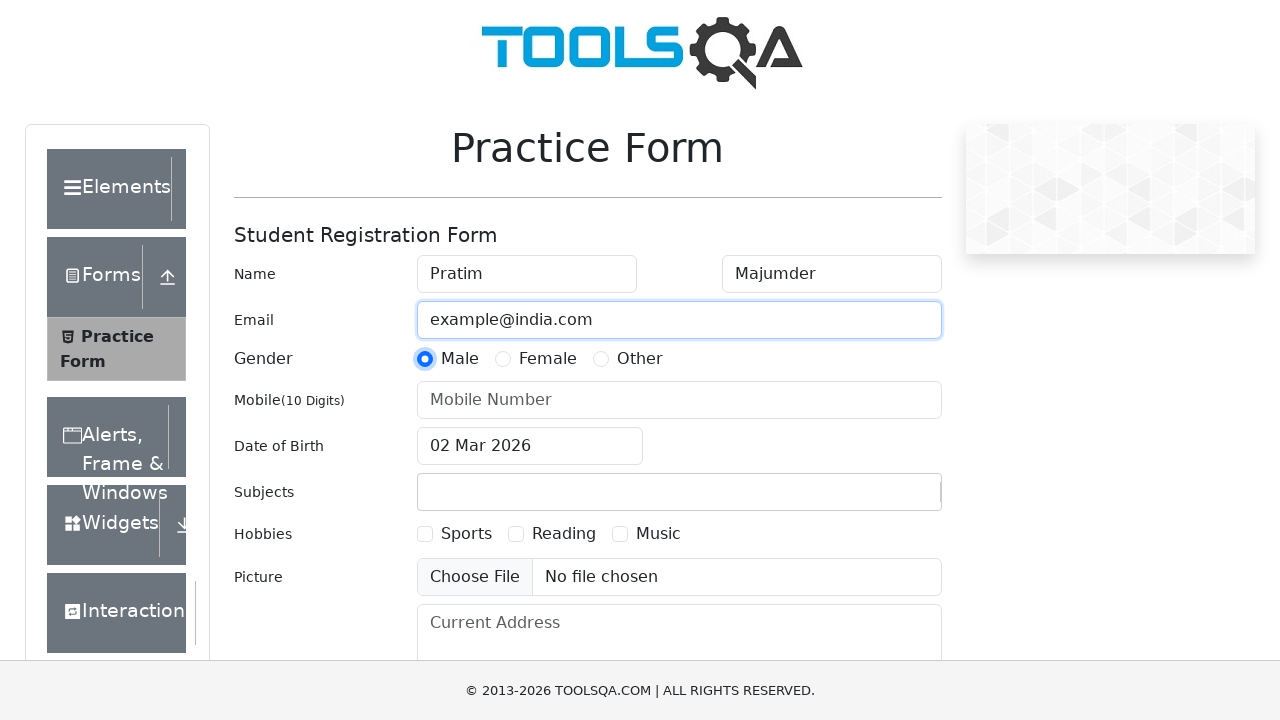

Filled phone number field with '1234567890' on input#userNumber
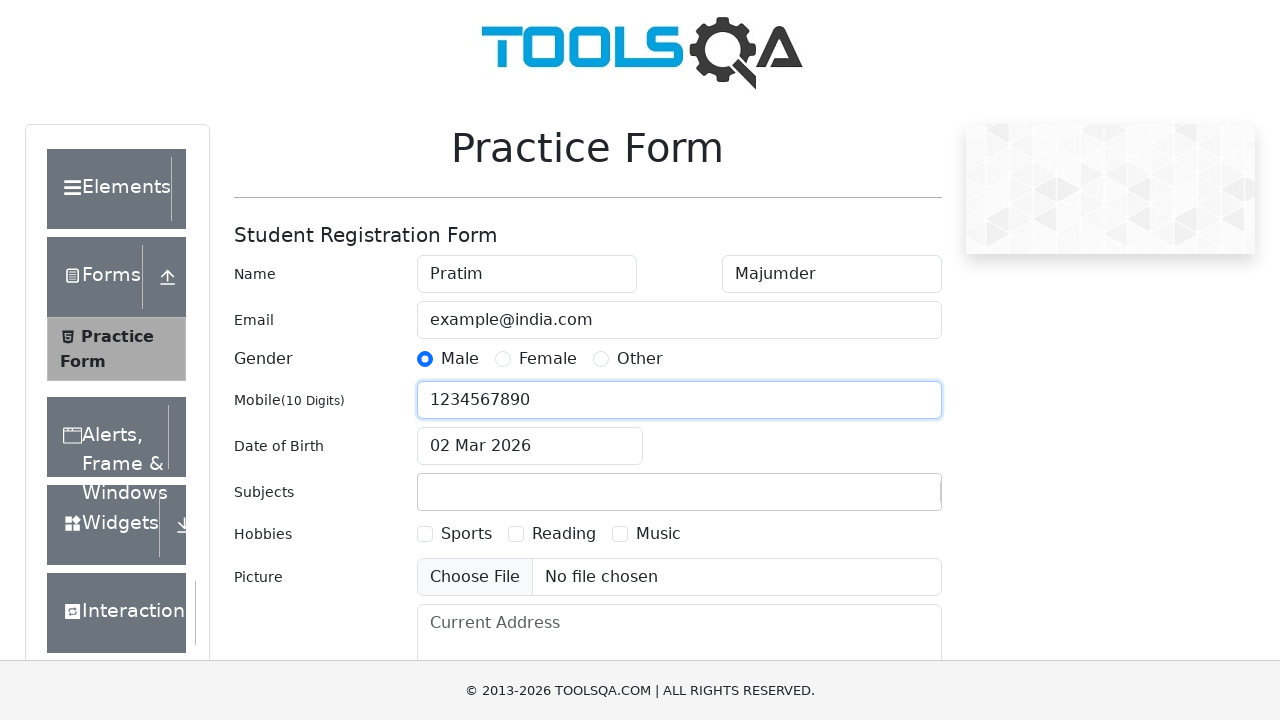

Clicked date of birth input to open date picker at (530, 446) on input#dateOfBirthInput
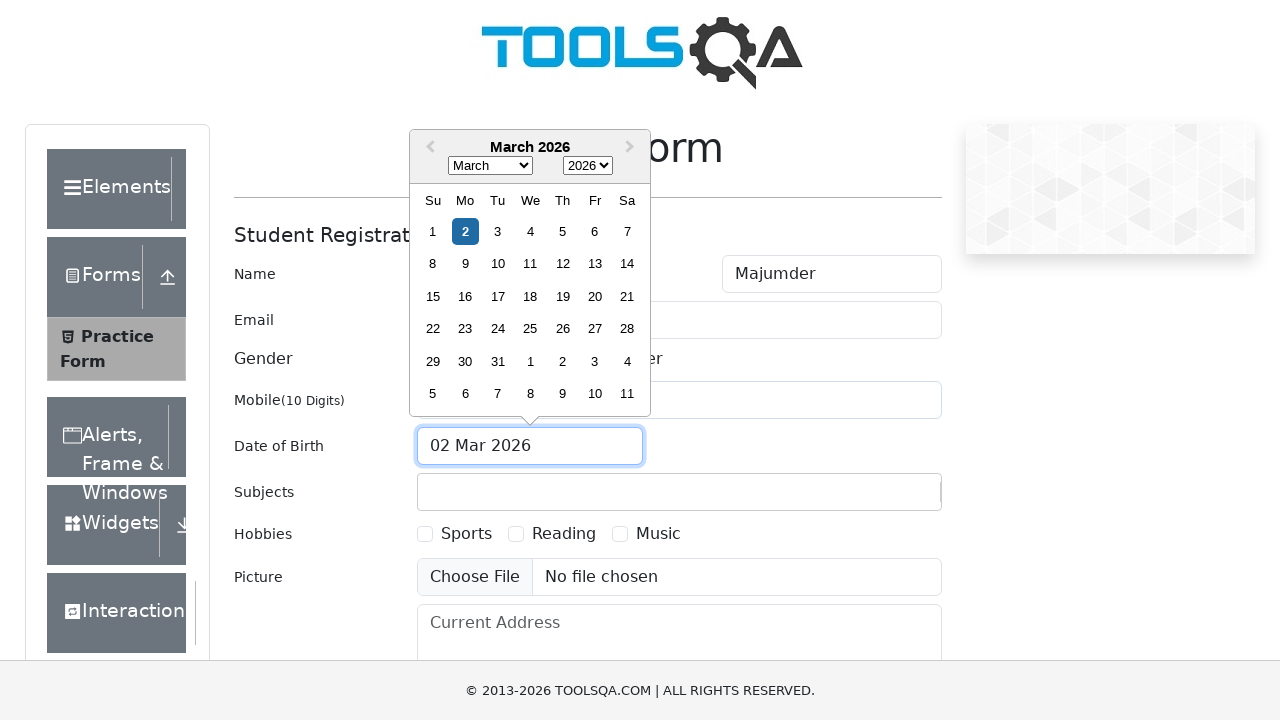

Date picker appeared and month selector is visible
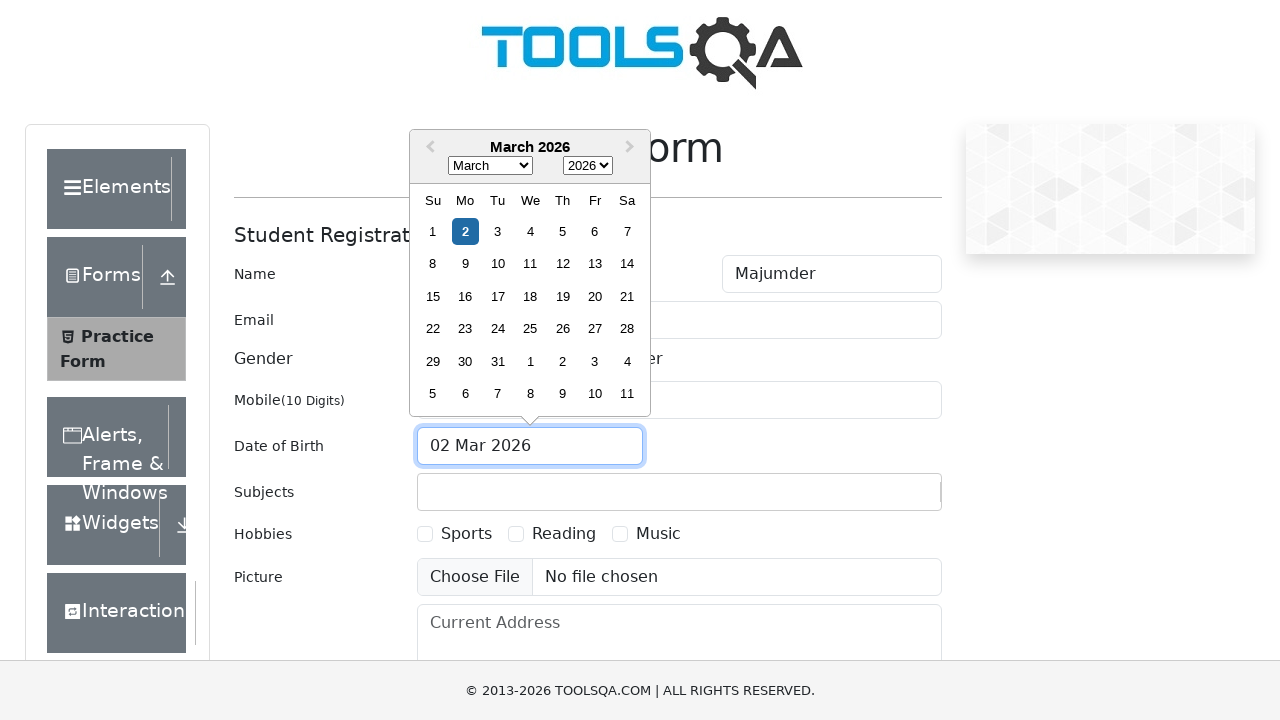

Clicked Previous Month button in date picker at (428, 148) on button:has-text('Previous Month')
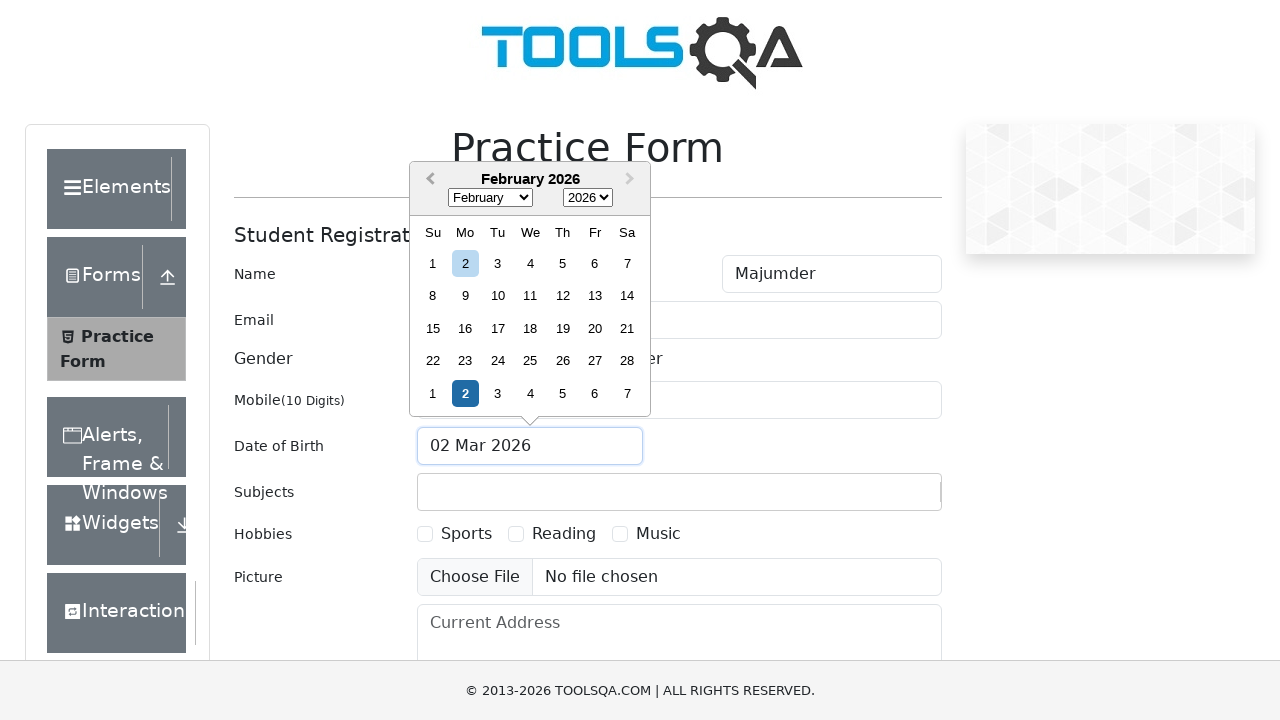

Clicked Next Month button in date picker at (632, 180) on button:has-text('Next Month')
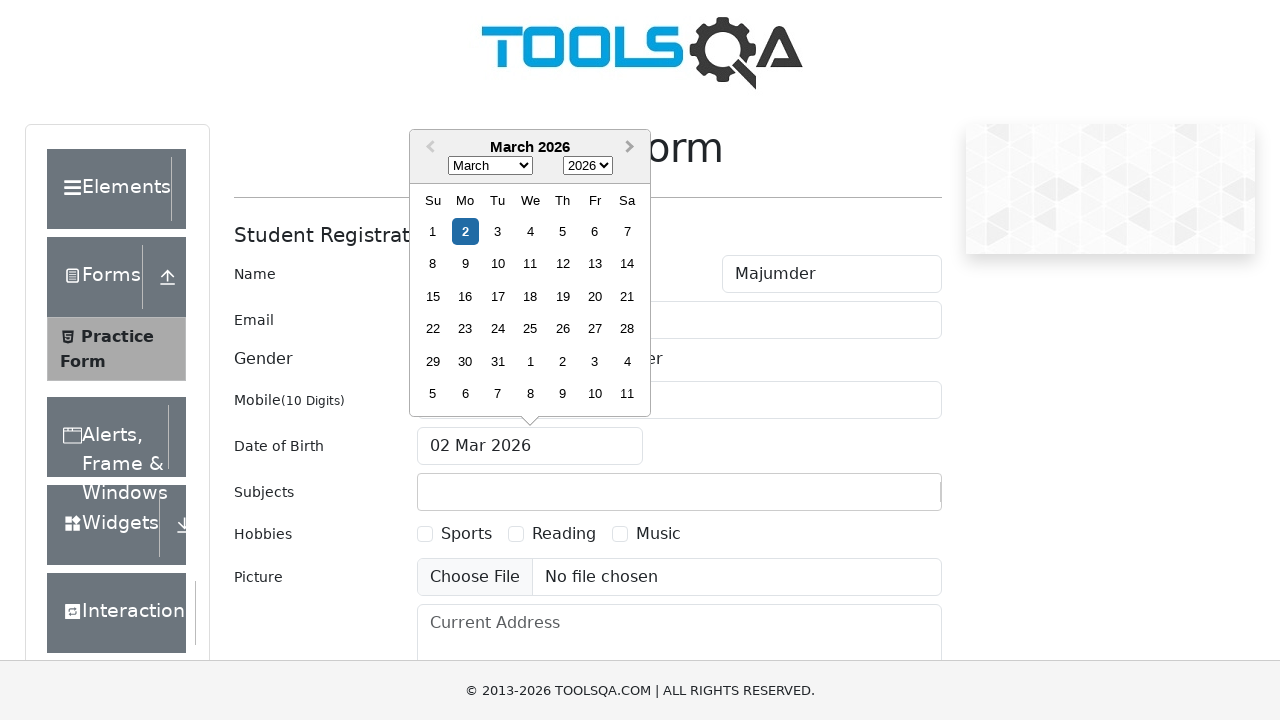

Selected June (month 5) from month dropdown on select.react-datepicker__month-select
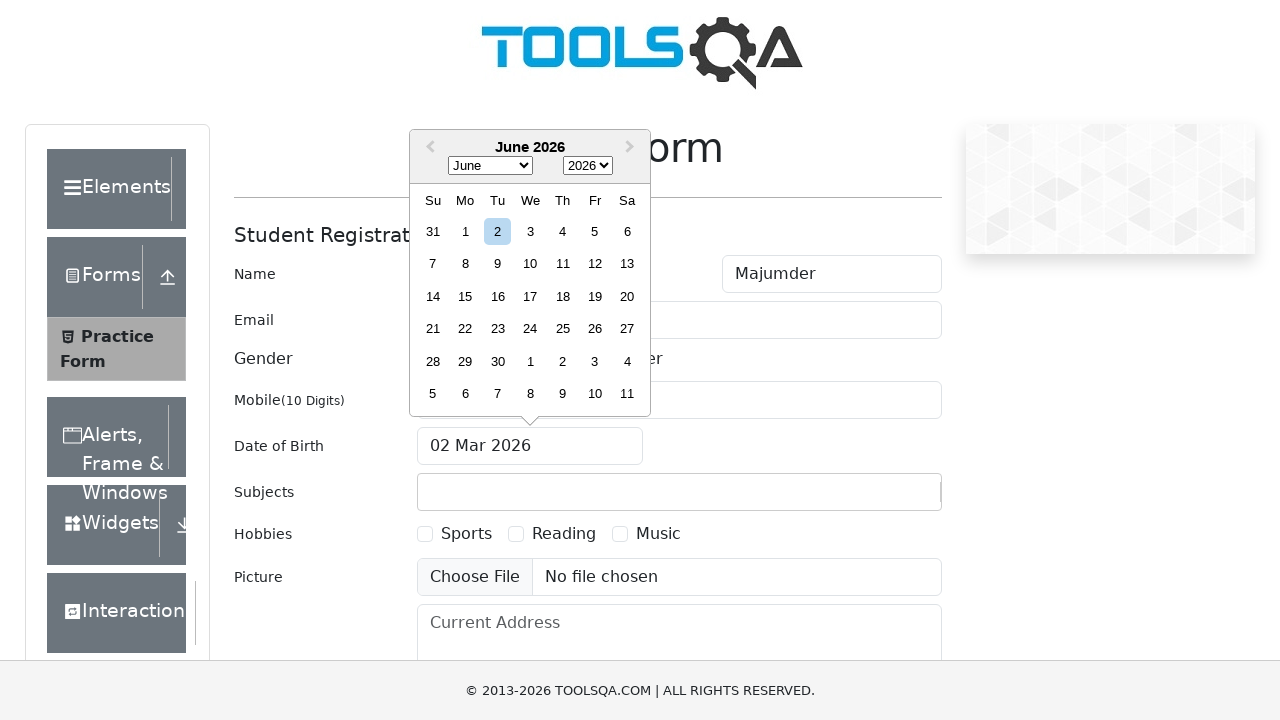

Selected 2022 from year dropdown on select.react-datepicker__year-select
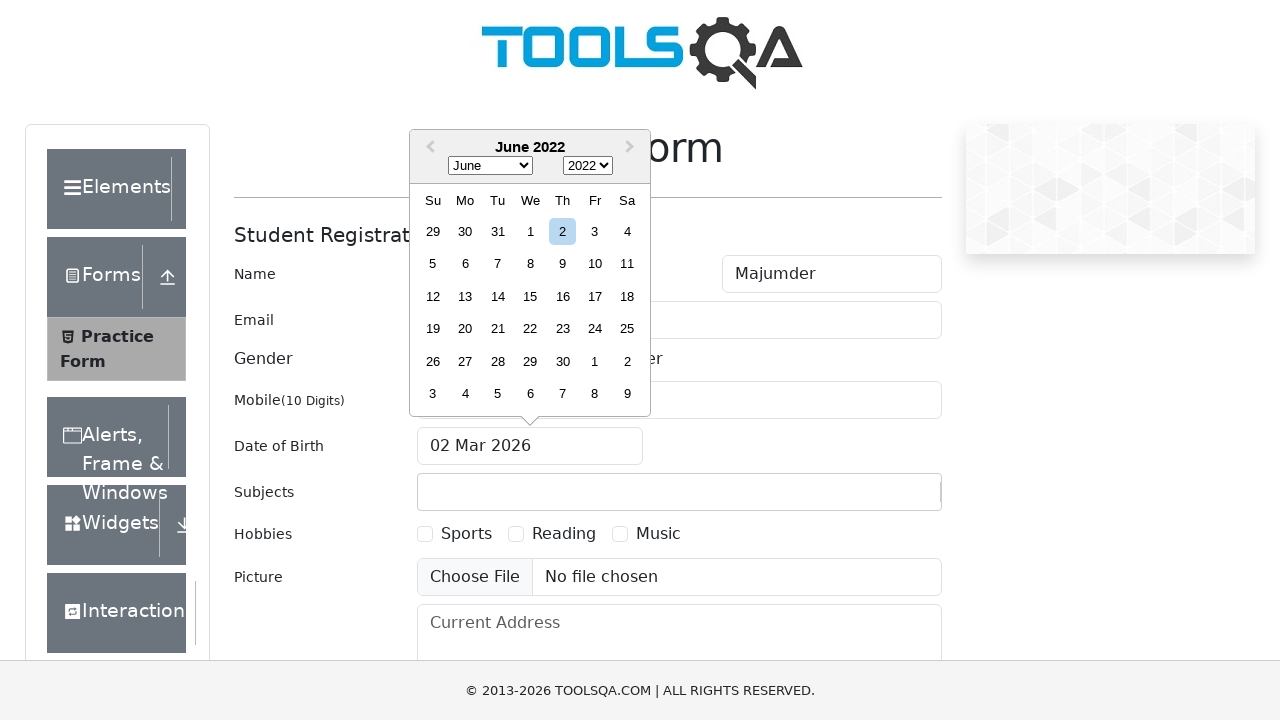

Selected day 22 from date picker at (530, 329) on .react-datepicker__day--022:not(.react-datepicker__day--outside-month)
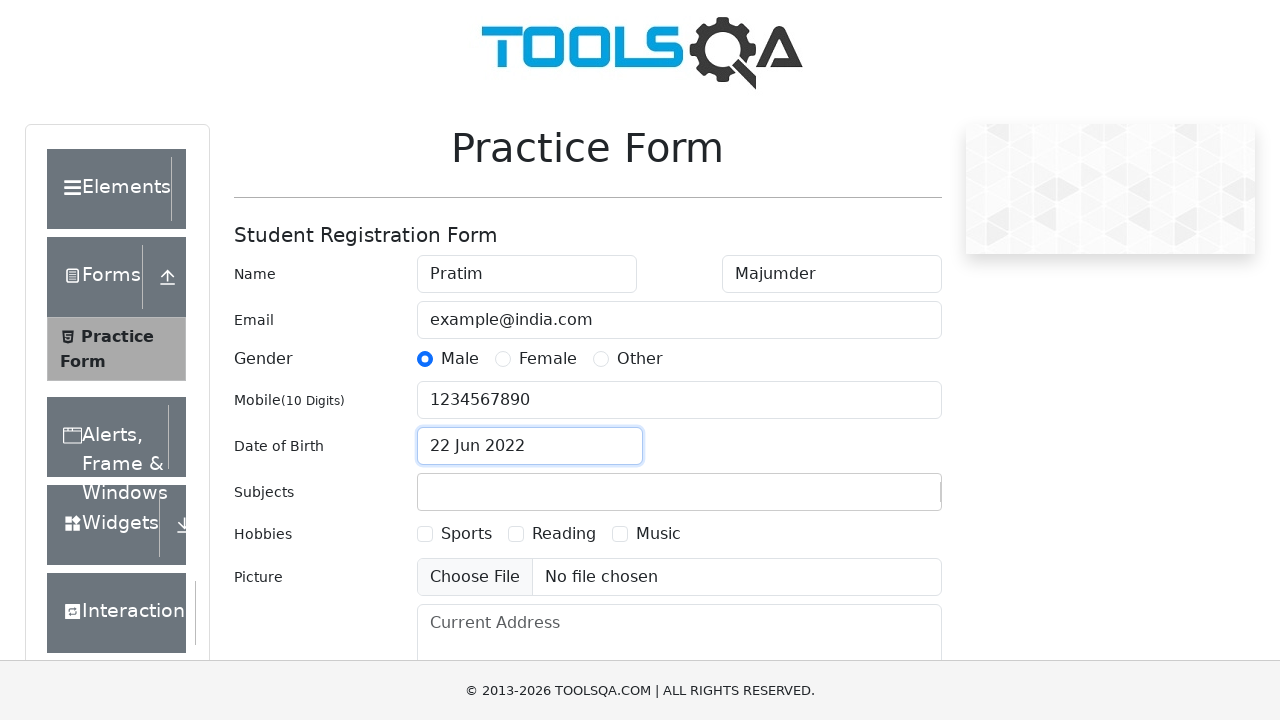

Filled subject field with 'English' on input#subjectsInput
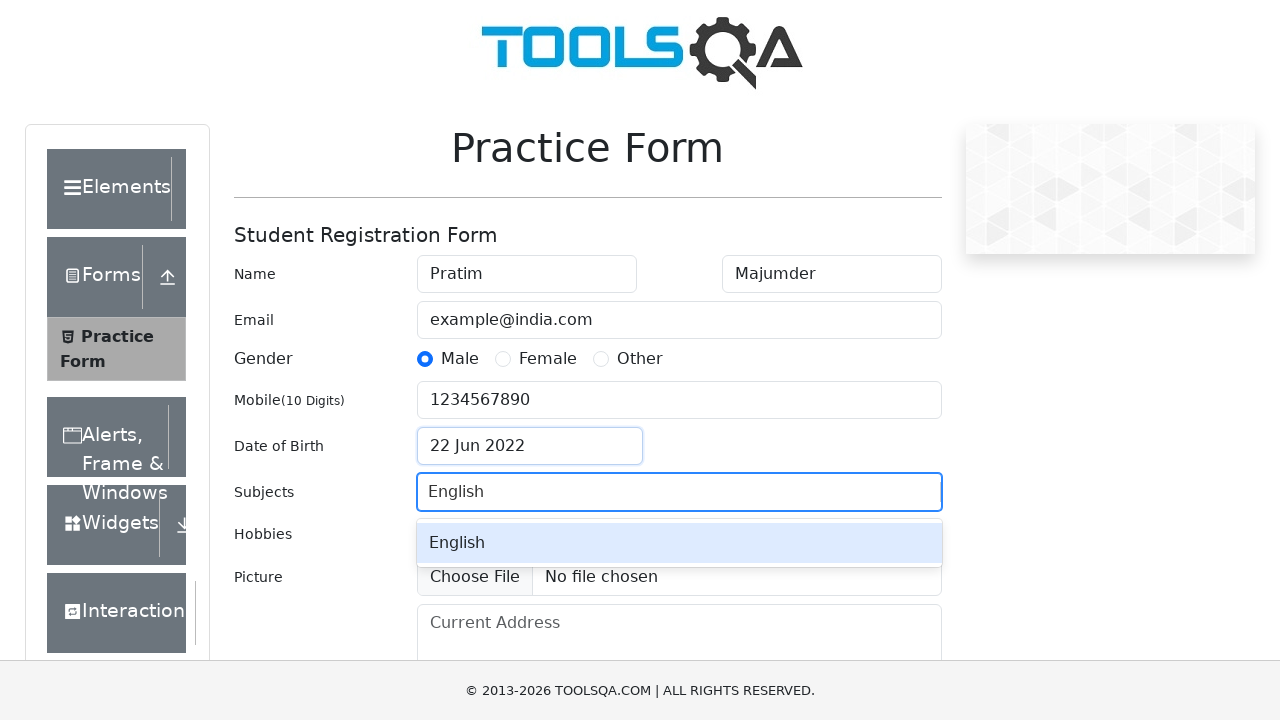

Pressed Enter to confirm subject
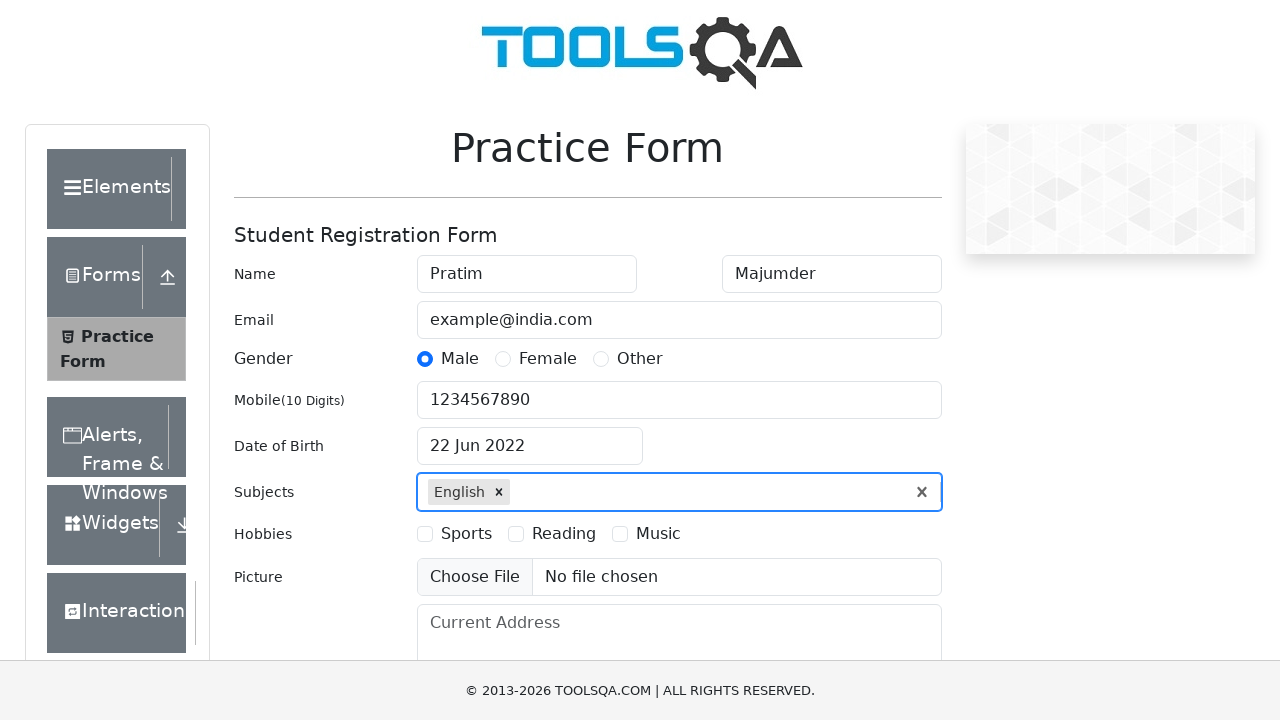

Selected Reading hobby checkbox at (564, 534) on label[for='hobbies-checkbox-2']
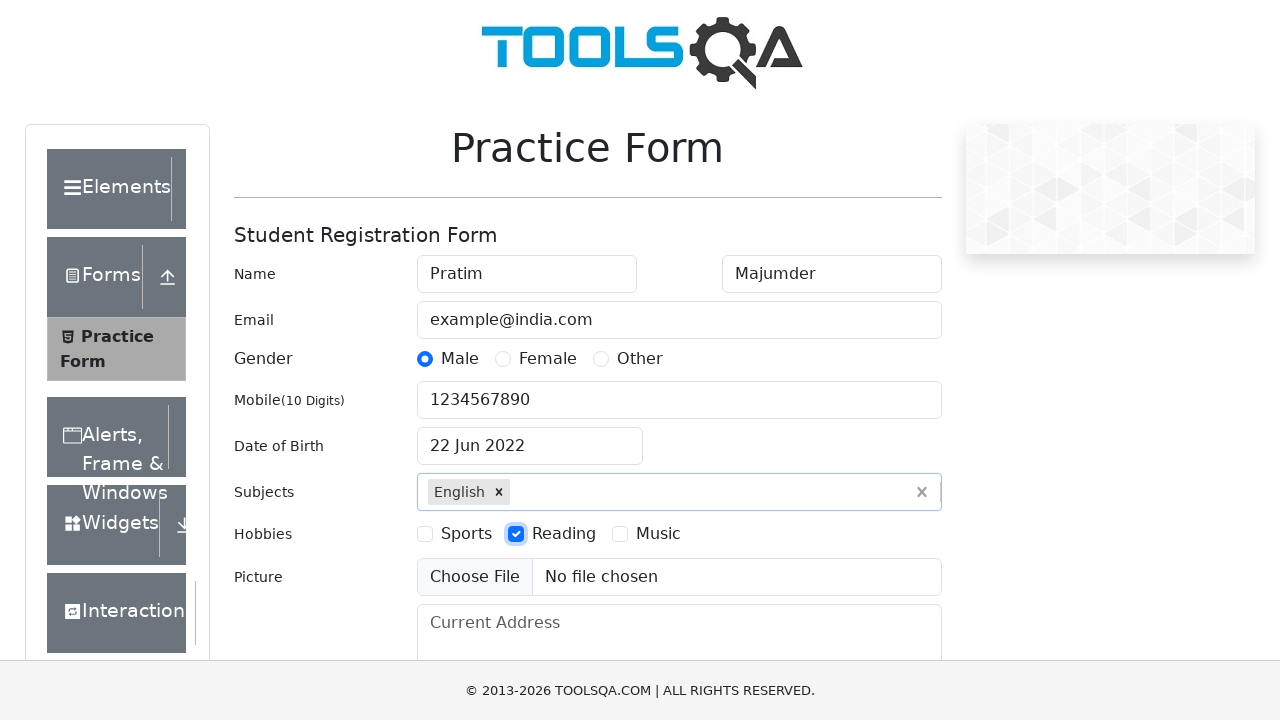

Filled current address field with 'The Earth' on textarea#currentAddress
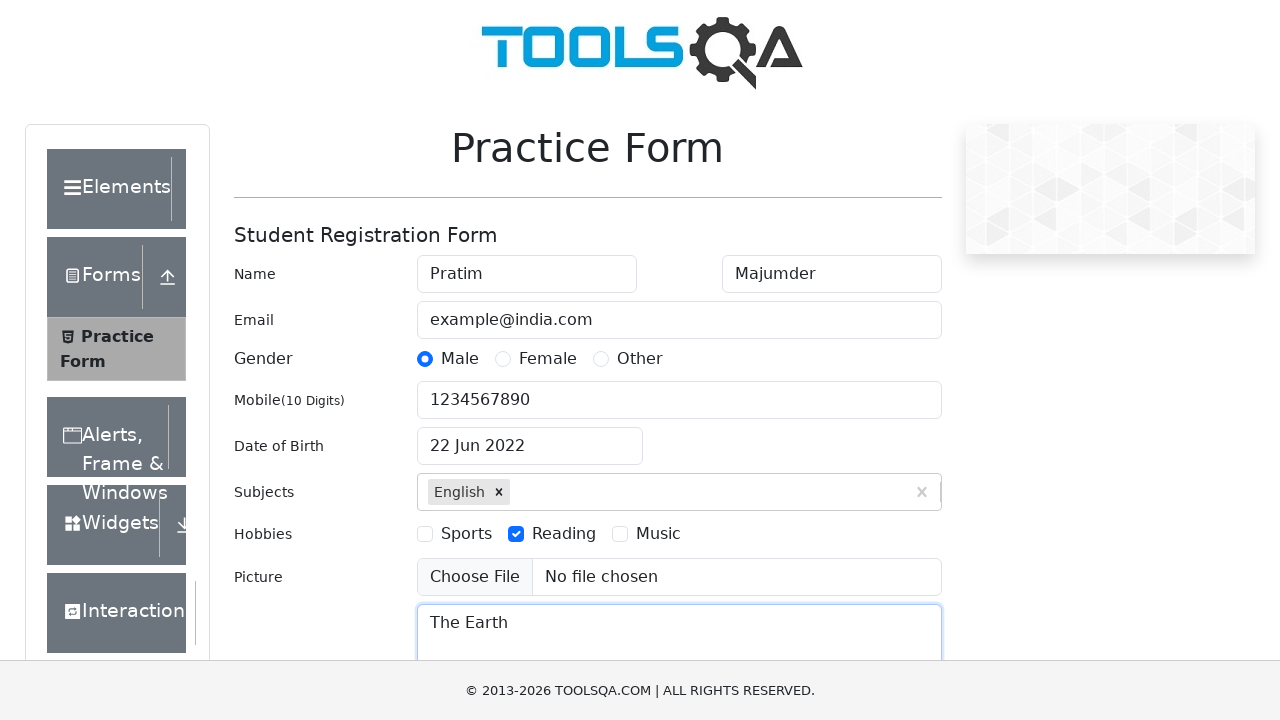

Clicked state dropdown to open it at (527, 437) on div#state
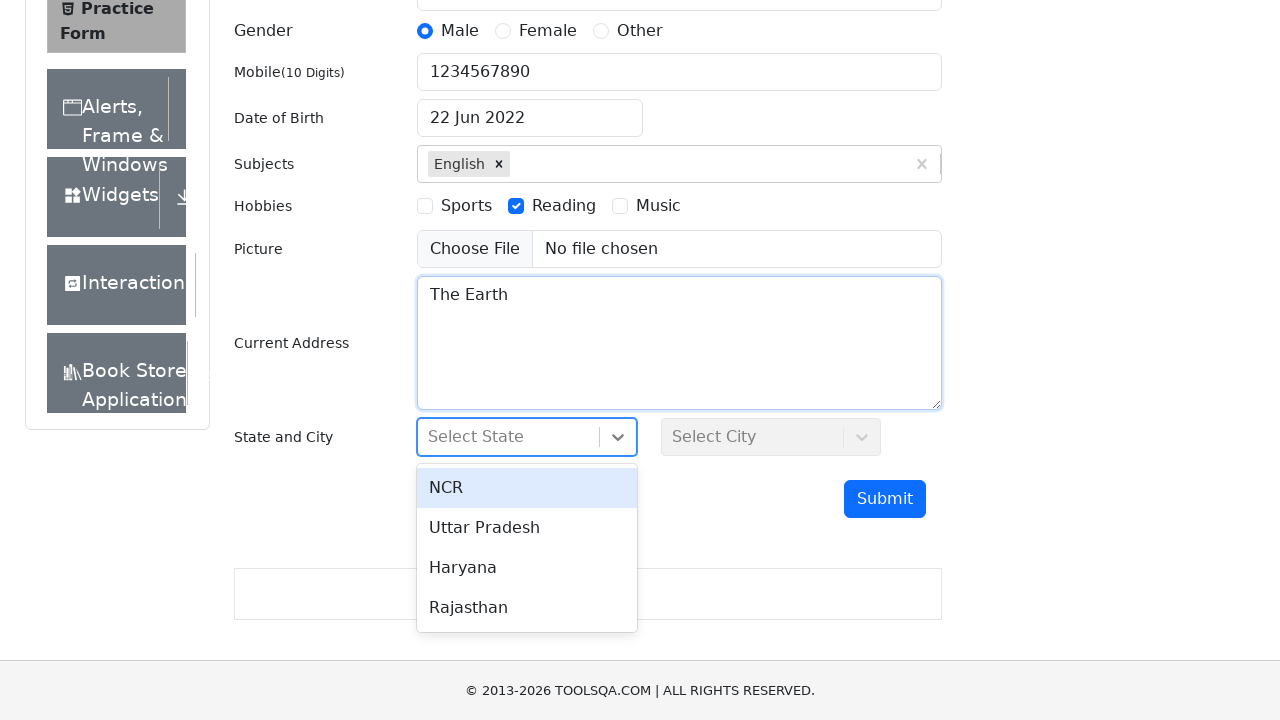

Filled state search field with 'NCR' on input#react-select-3-input
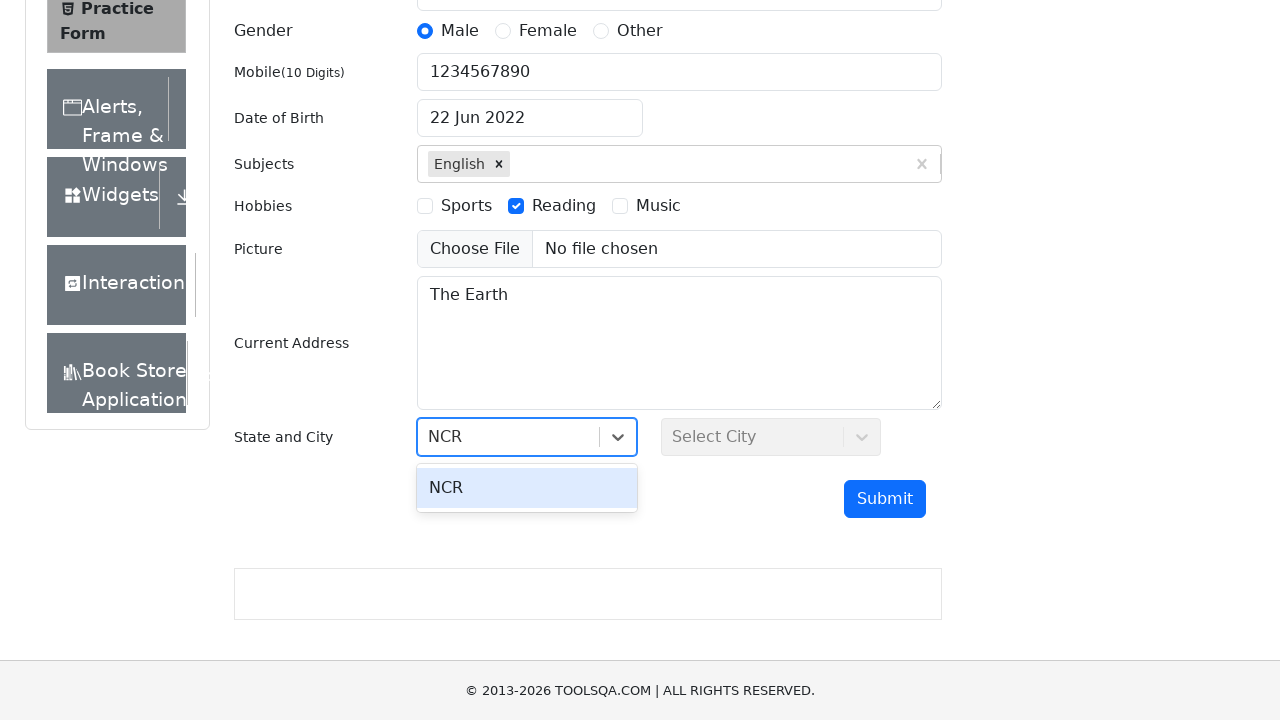

Pressed Enter to select NCR state
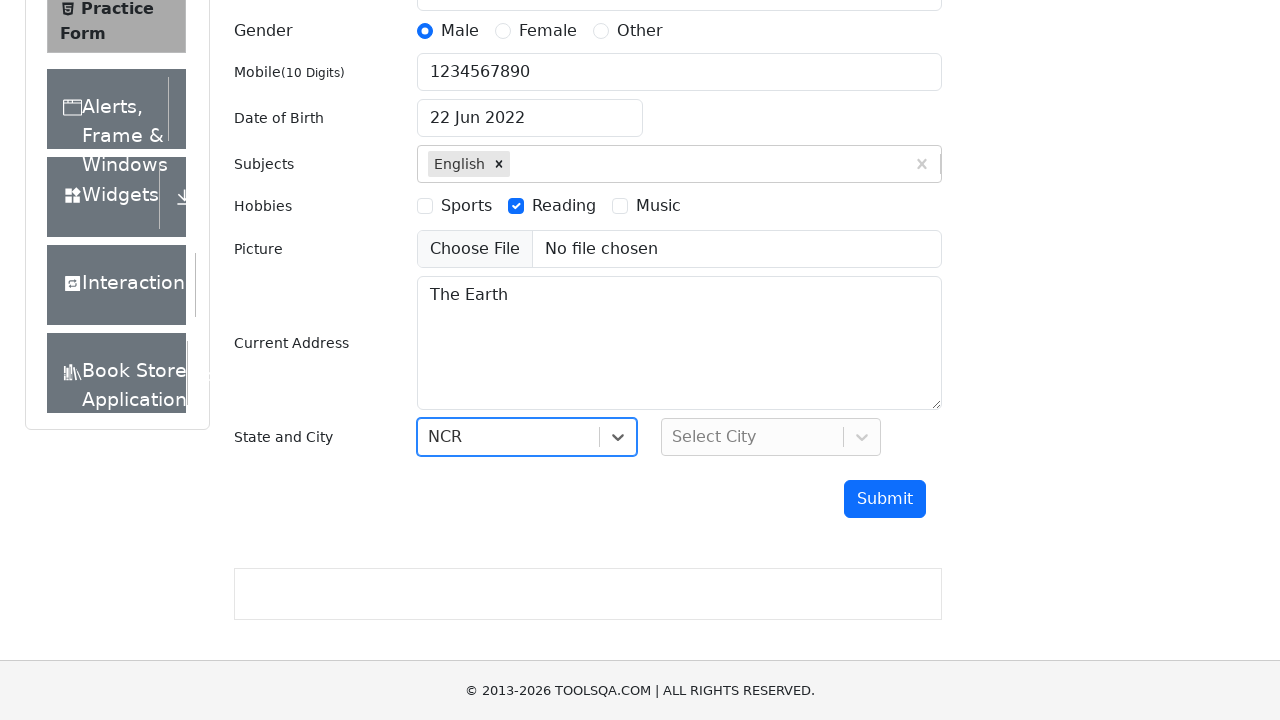

Clicked city dropdown to open it at (771, 437) on div#city
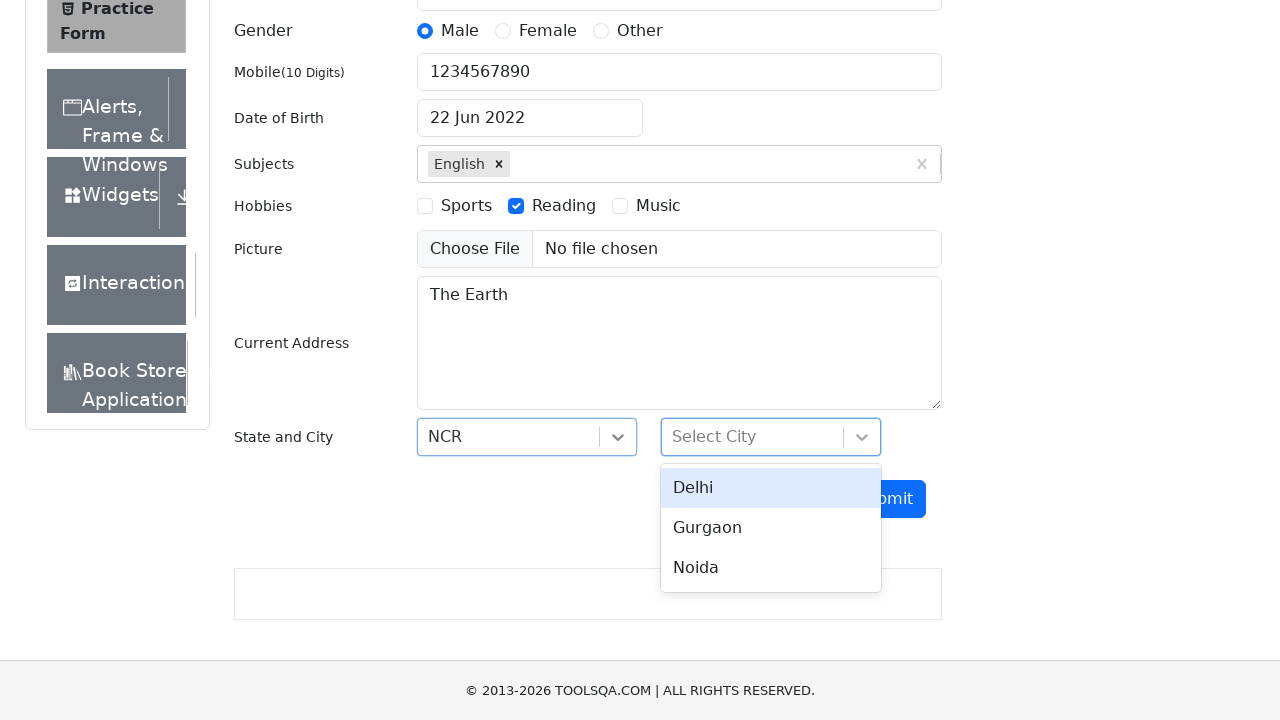

Filled city search field with 'Delhi' on input#react-select-4-input
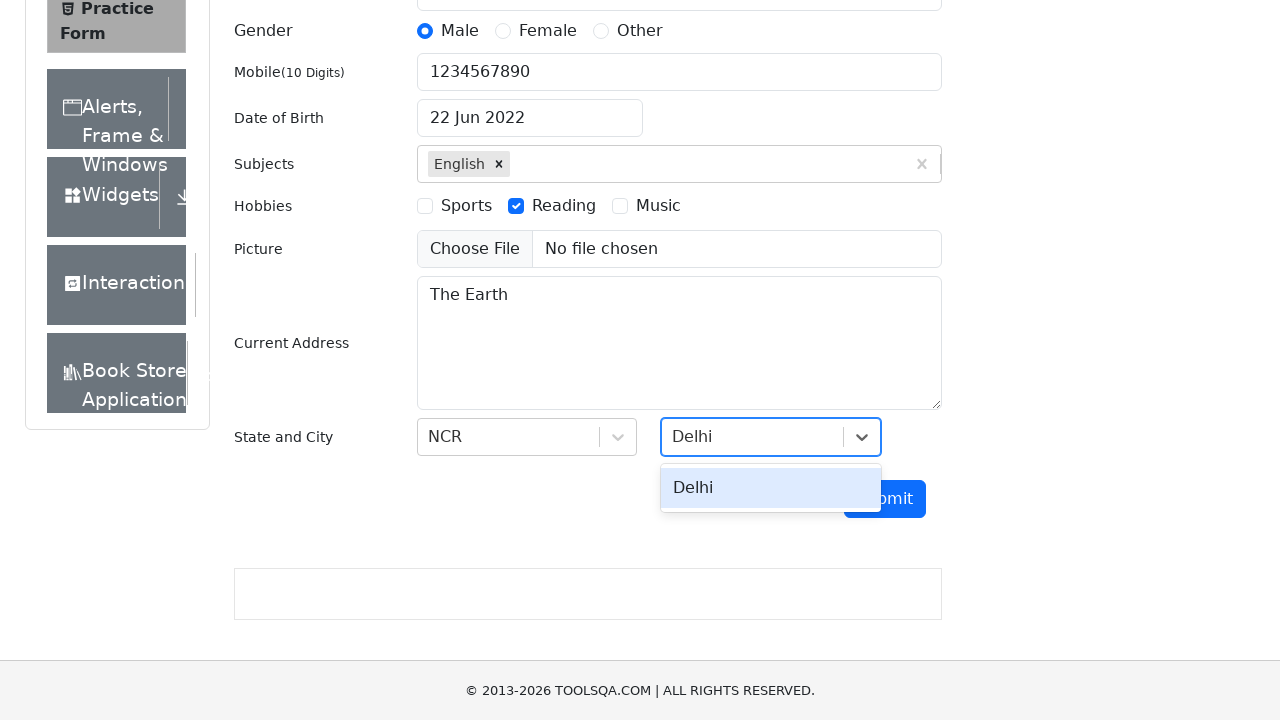

Pressed Enter to select Delhi city
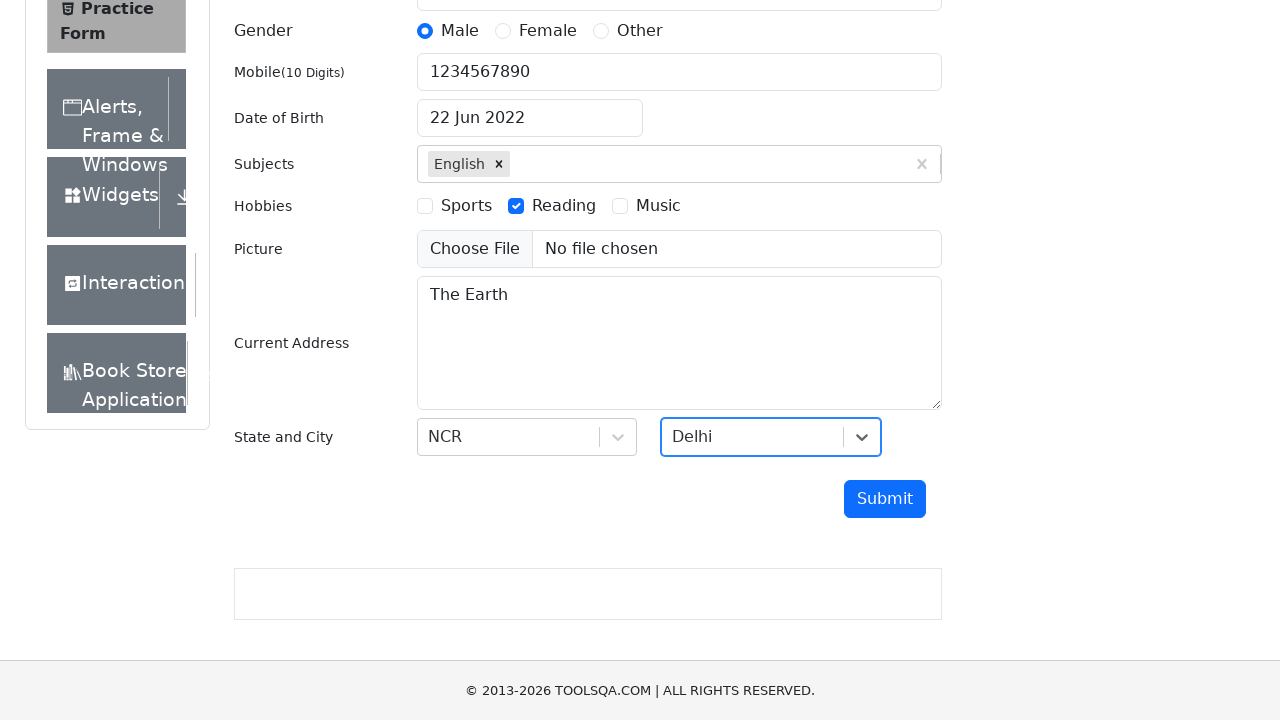

Clicked submit button to submit the form at (885, 499) on button#submit
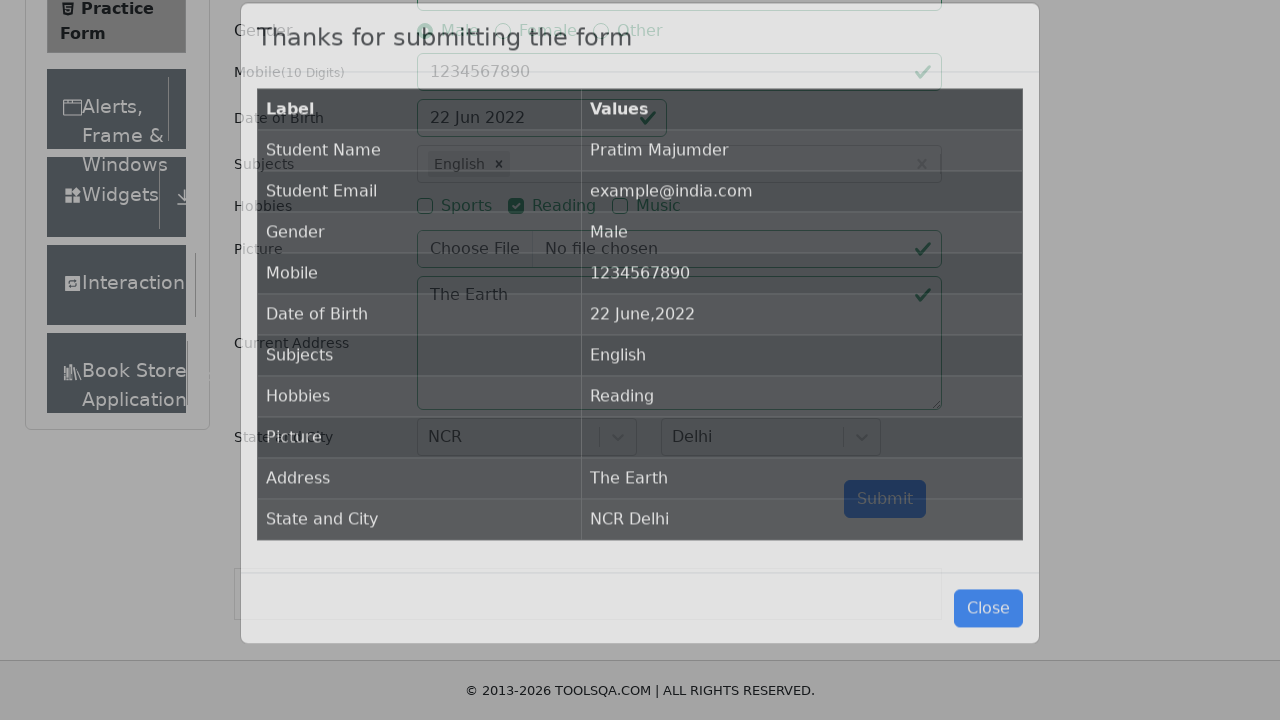

Confirmation modal appeared with close button visible
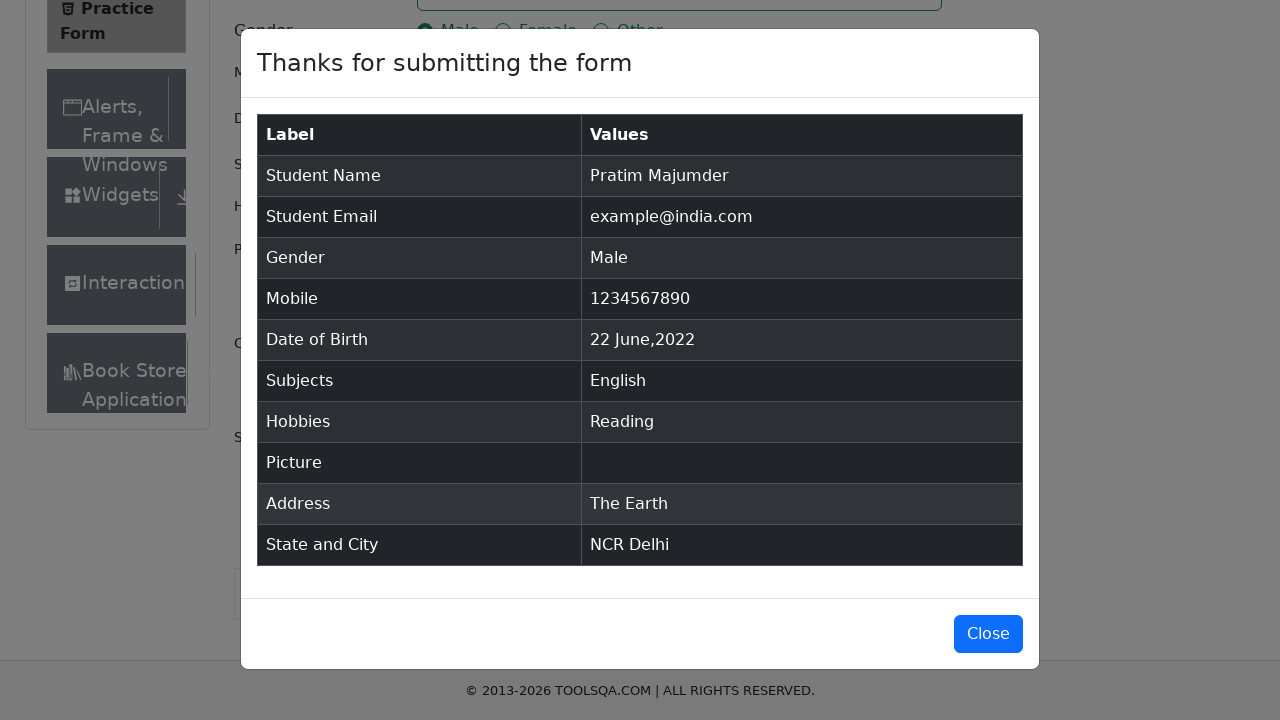

Clicked close button to close the confirmation modal at (988, 634) on button#closeLargeModal
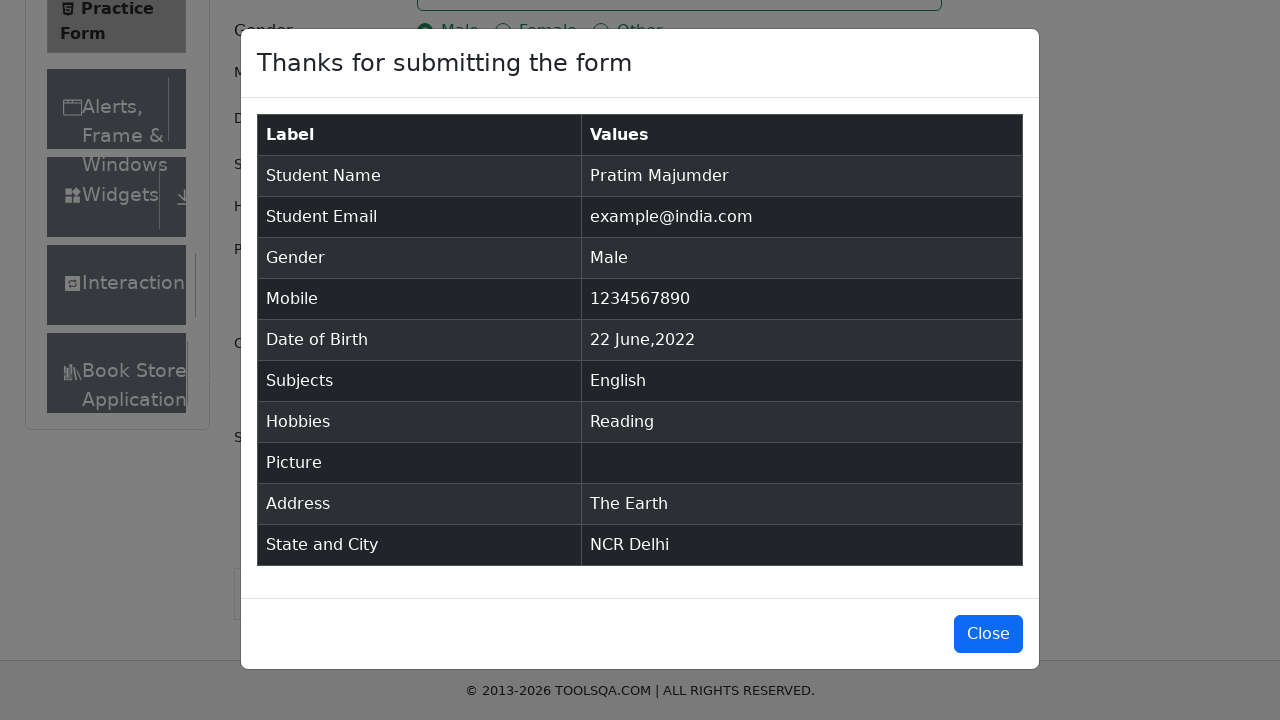

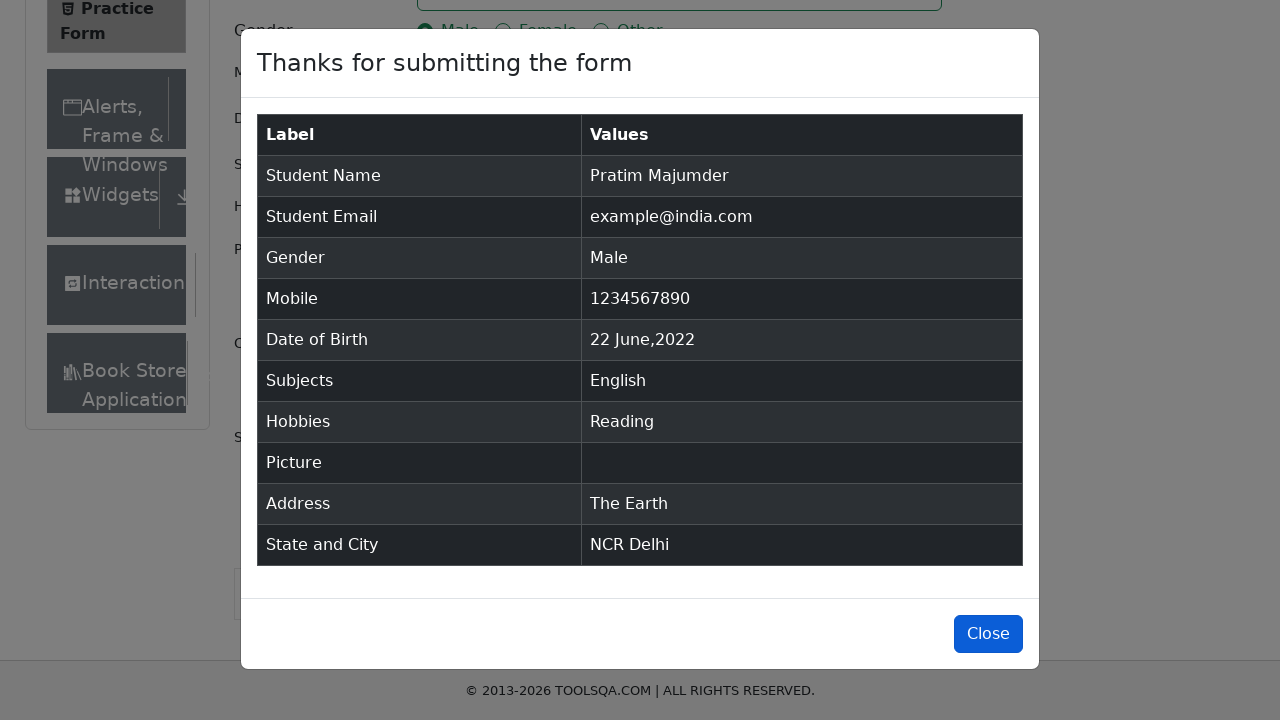